Tests that the Clear completed button is hidden when there are no completed items

Starting URL: https://demo.playwright.dev/todomvc

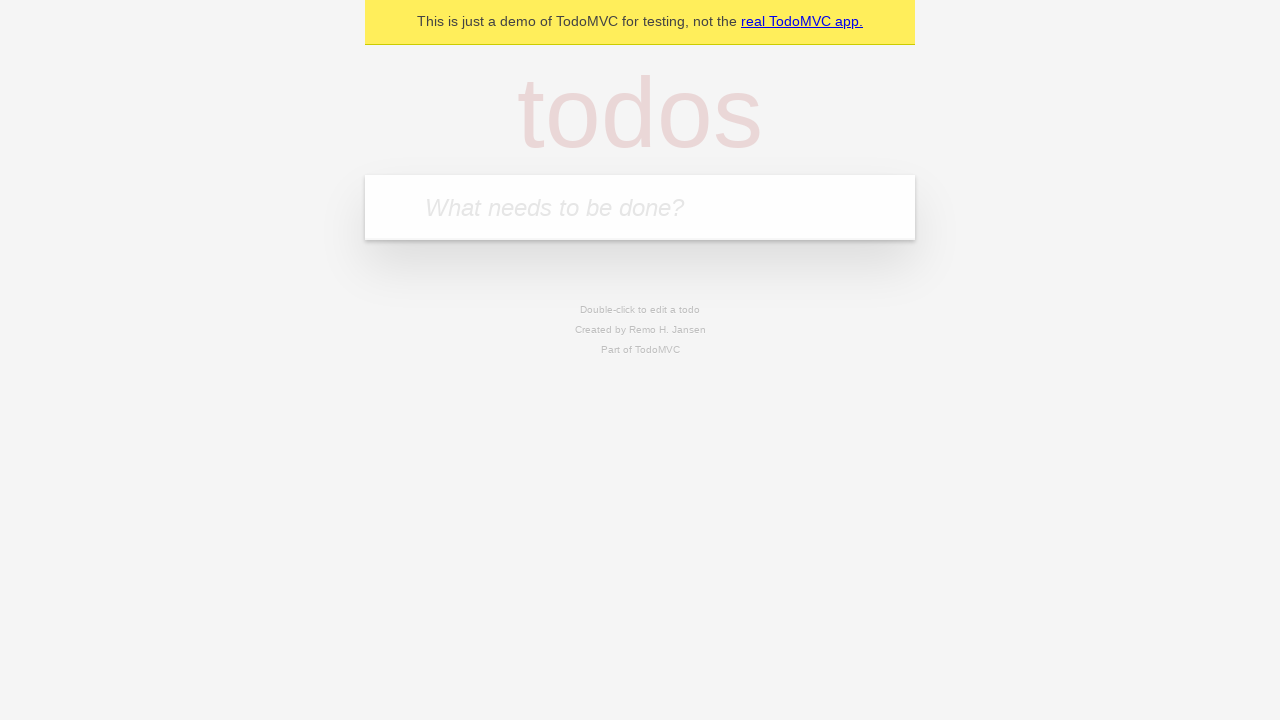

Filled input field with 'buy some cheese' on internal:attr=[placeholder="What needs to be done?"i]
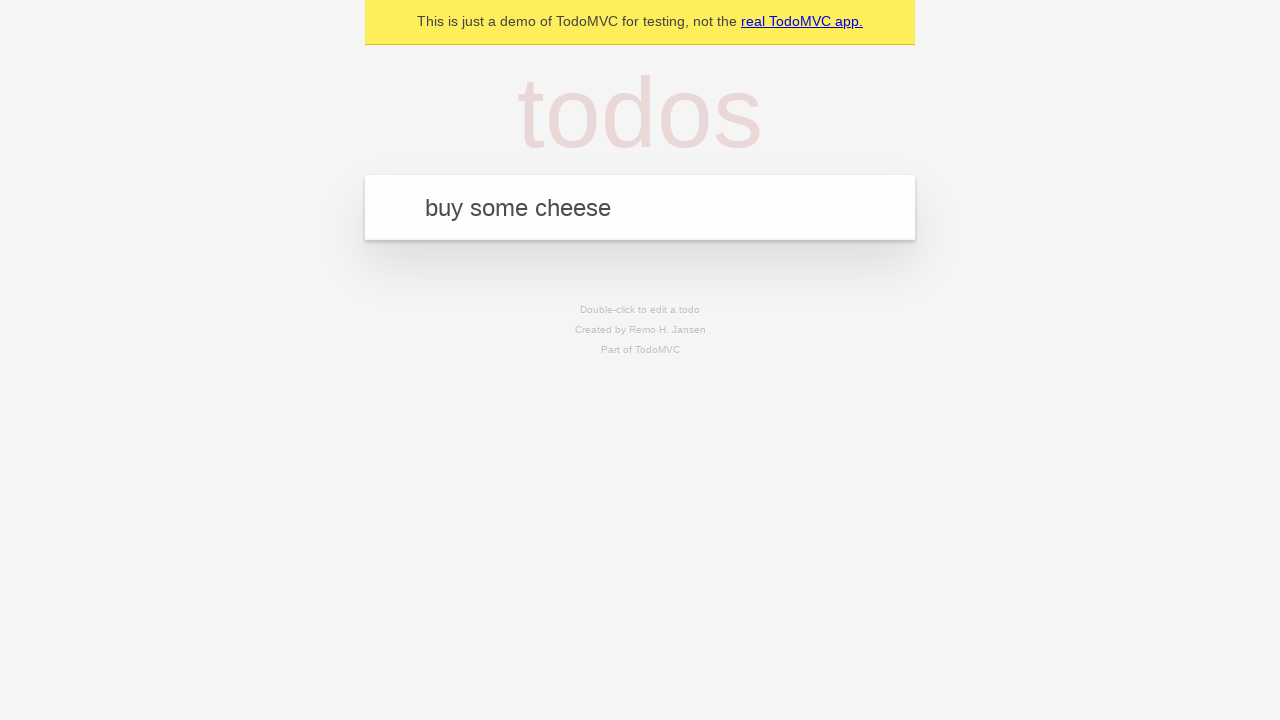

Pressed Enter to create first todo item on internal:attr=[placeholder="What needs to be done?"i]
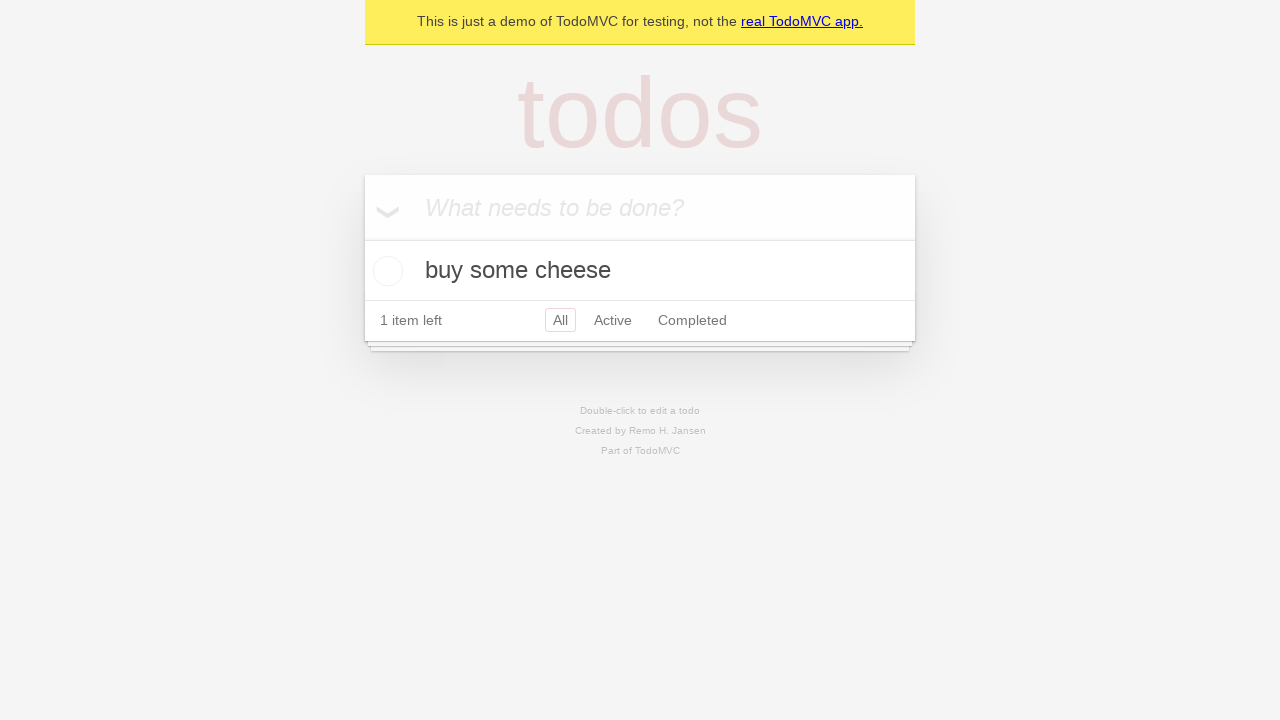

Filled input field with 'feed the cat' on internal:attr=[placeholder="What needs to be done?"i]
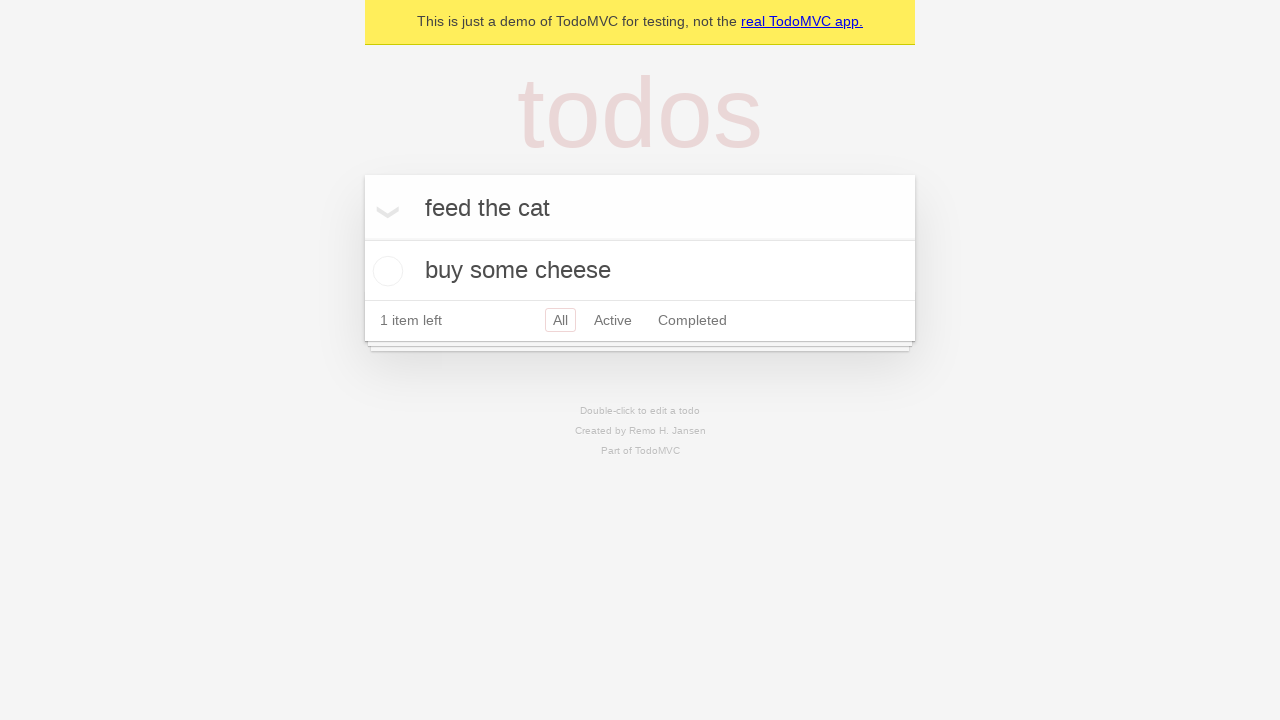

Pressed Enter to create second todo item on internal:attr=[placeholder="What needs to be done?"i]
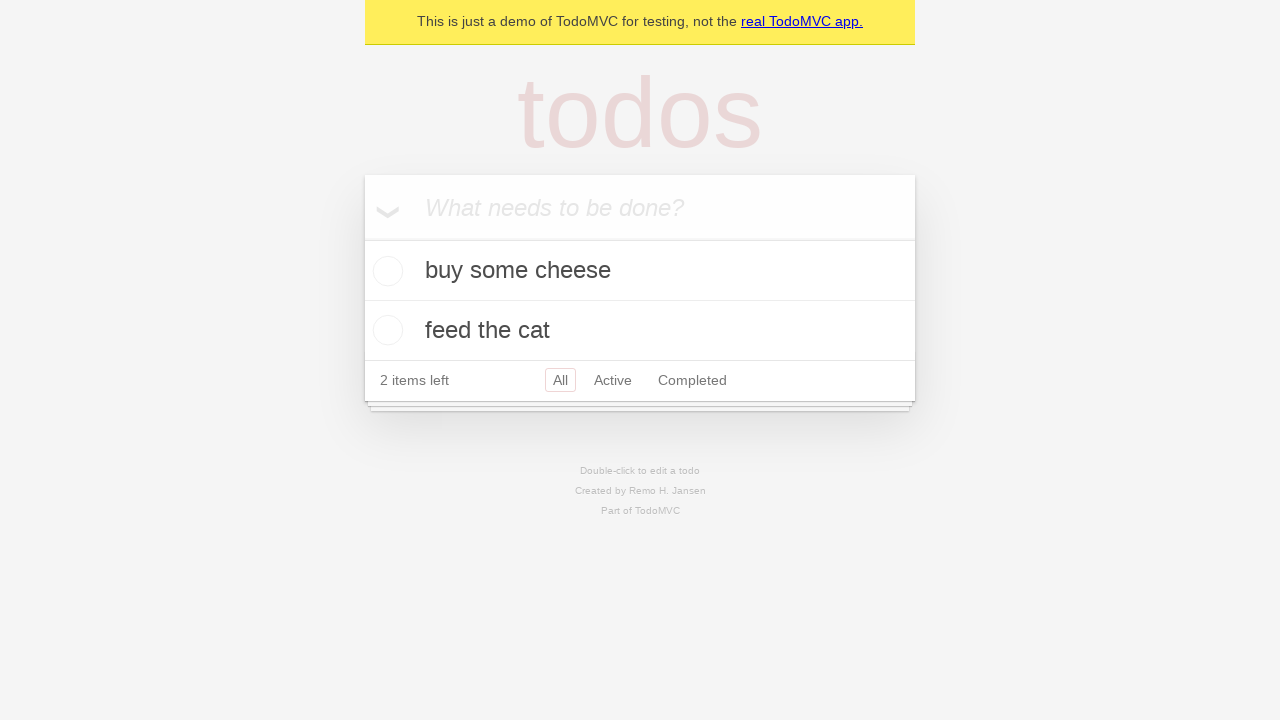

Filled input field with 'book a doctors appointment' on internal:attr=[placeholder="What needs to be done?"i]
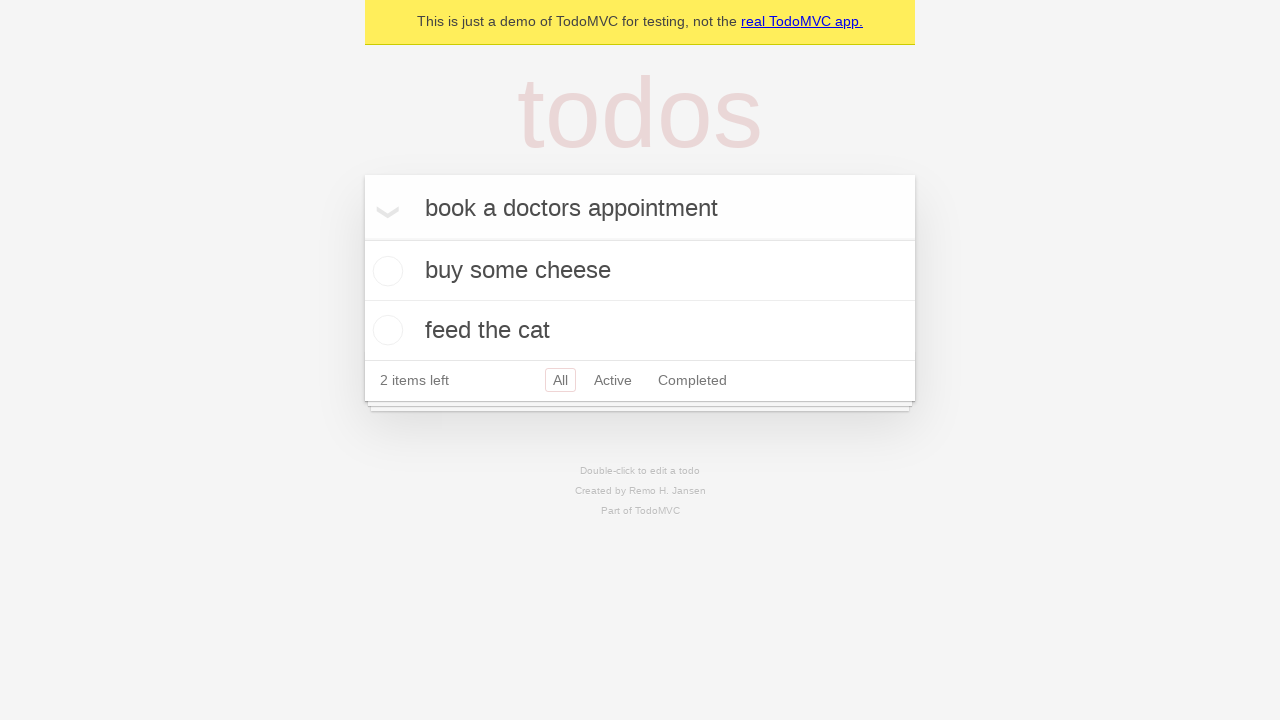

Pressed Enter to create third todo item on internal:attr=[placeholder="What needs to be done?"i]
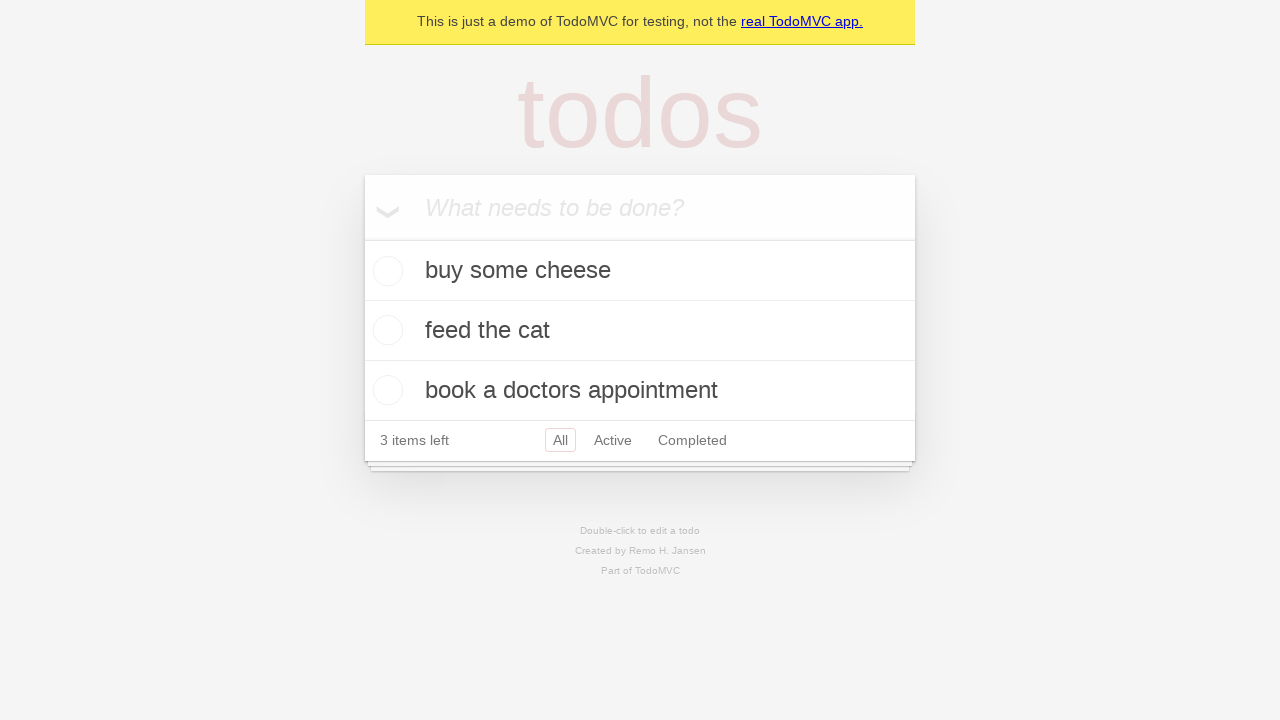

Checked the first todo item as completed at (385, 271) on .todo-list li .toggle >> nth=0
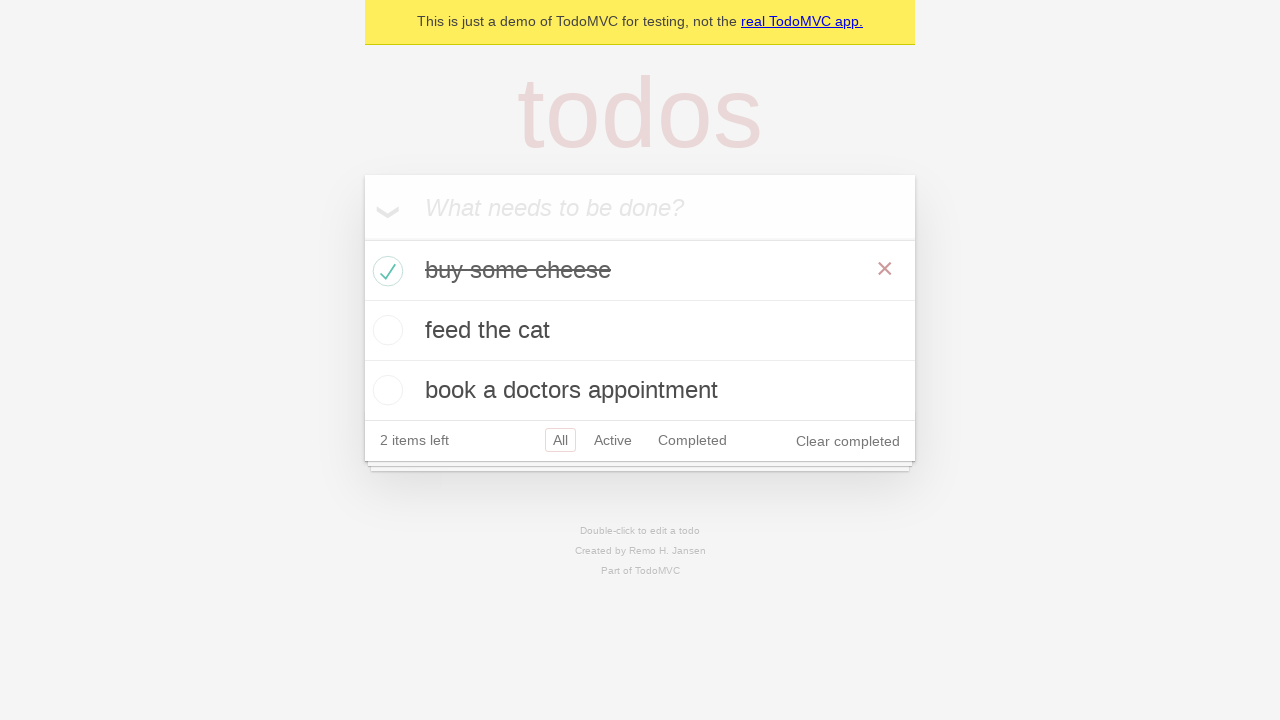

Clicked Clear completed button to remove completed item at (848, 441) on internal:role=button[name="Clear completed"i]
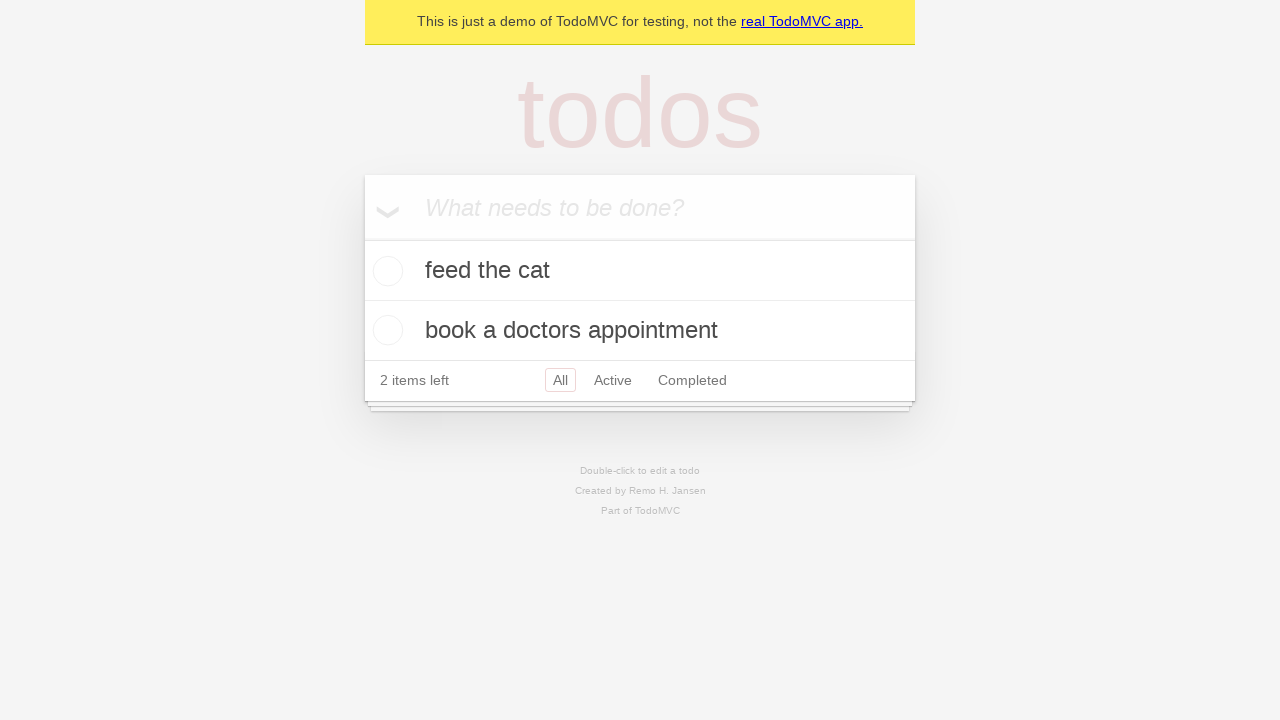

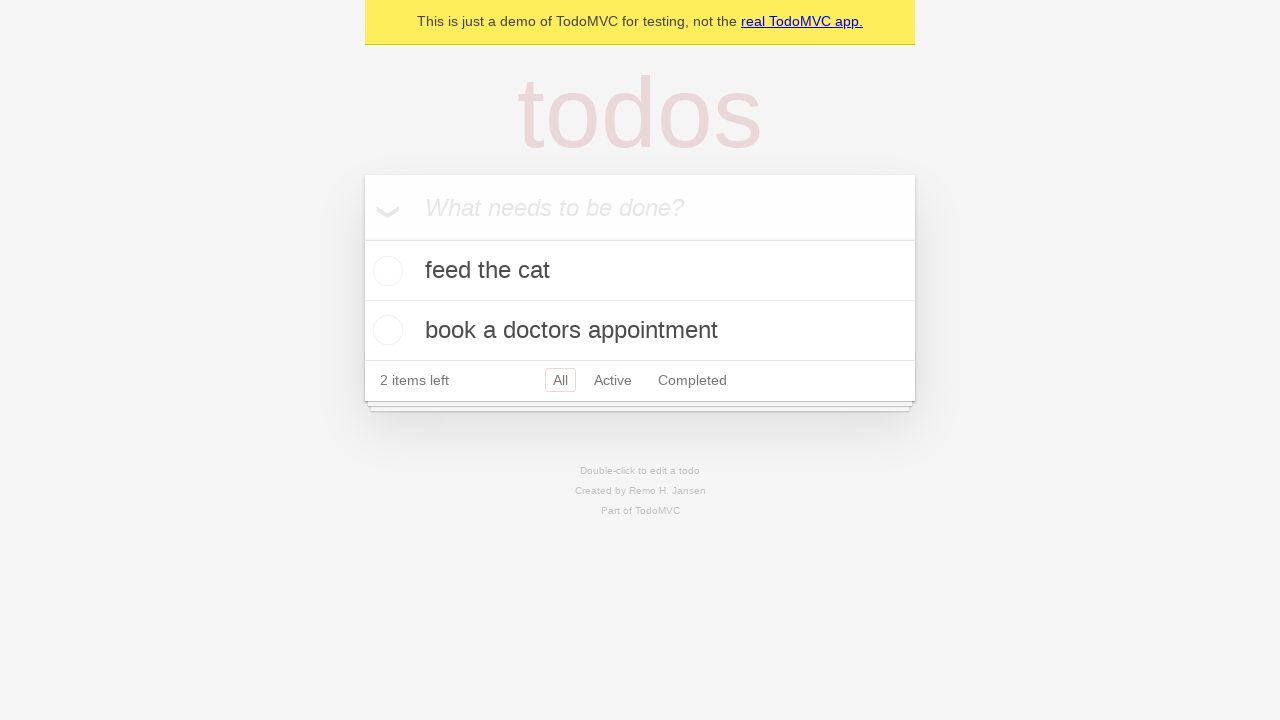